Tests calendar/date picker functionality by clicking on the date picker input field and selecting a specific date (25th) from the calendar widget.

Starting URL: http://seleniumpractise.blogspot.com/2016/08/how-to-handle-calendar-in-selenium.html

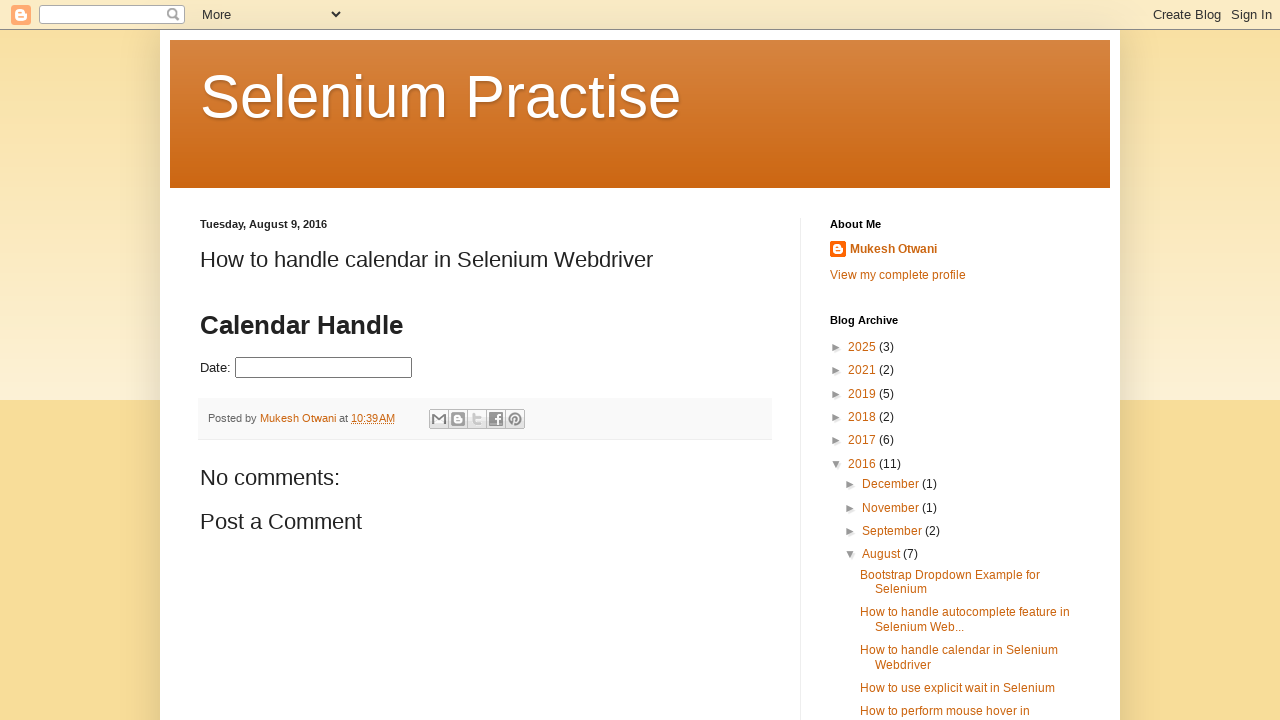

Clicked on date picker input field to open calendar widget at (324, 368) on input#datepicker
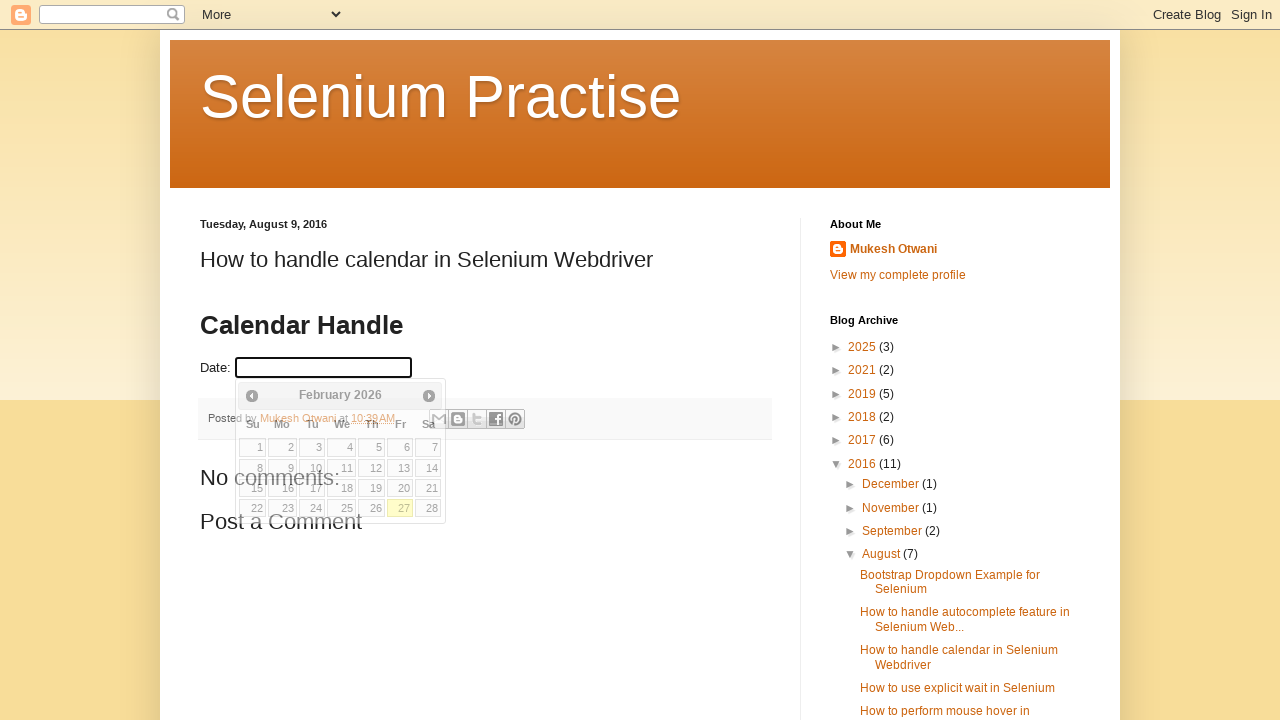

Waited for calendar to appear
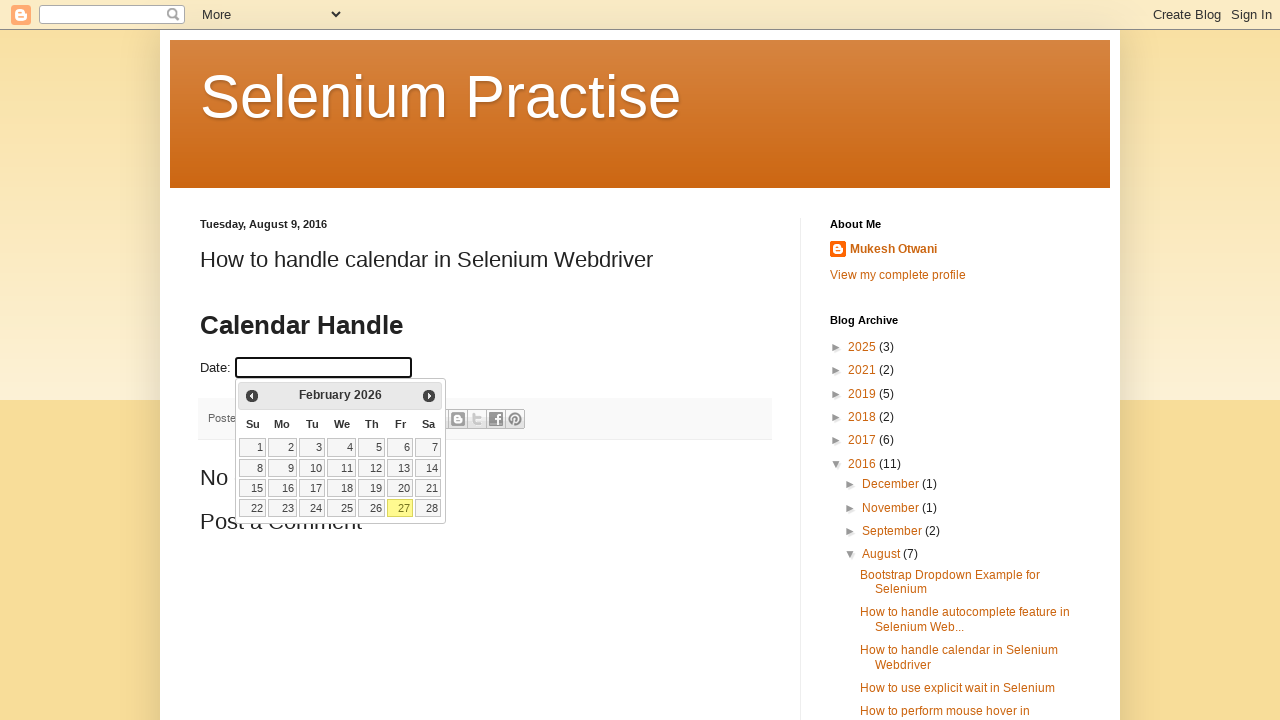

Clicked on date picker input field again at (324, 368) on input#datepicker
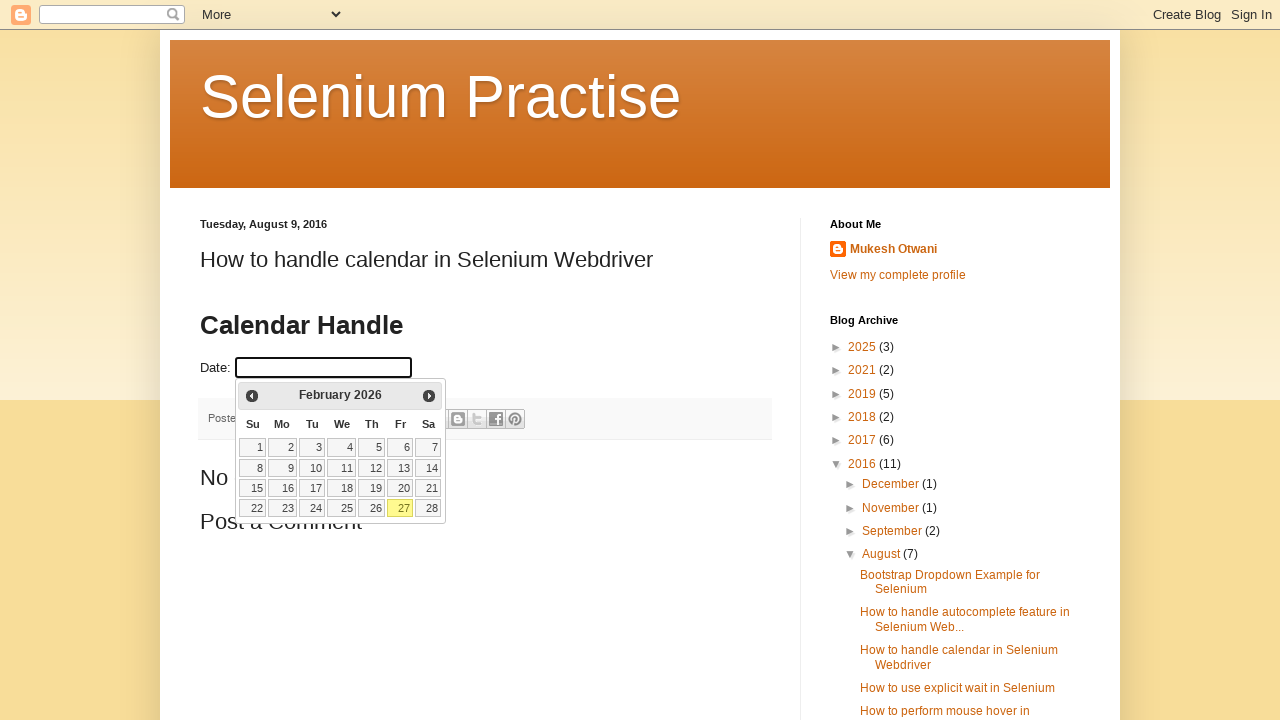

Selected the 25th day from the calendar at (342, 508) on xpath=//a[normalize-space()='25']
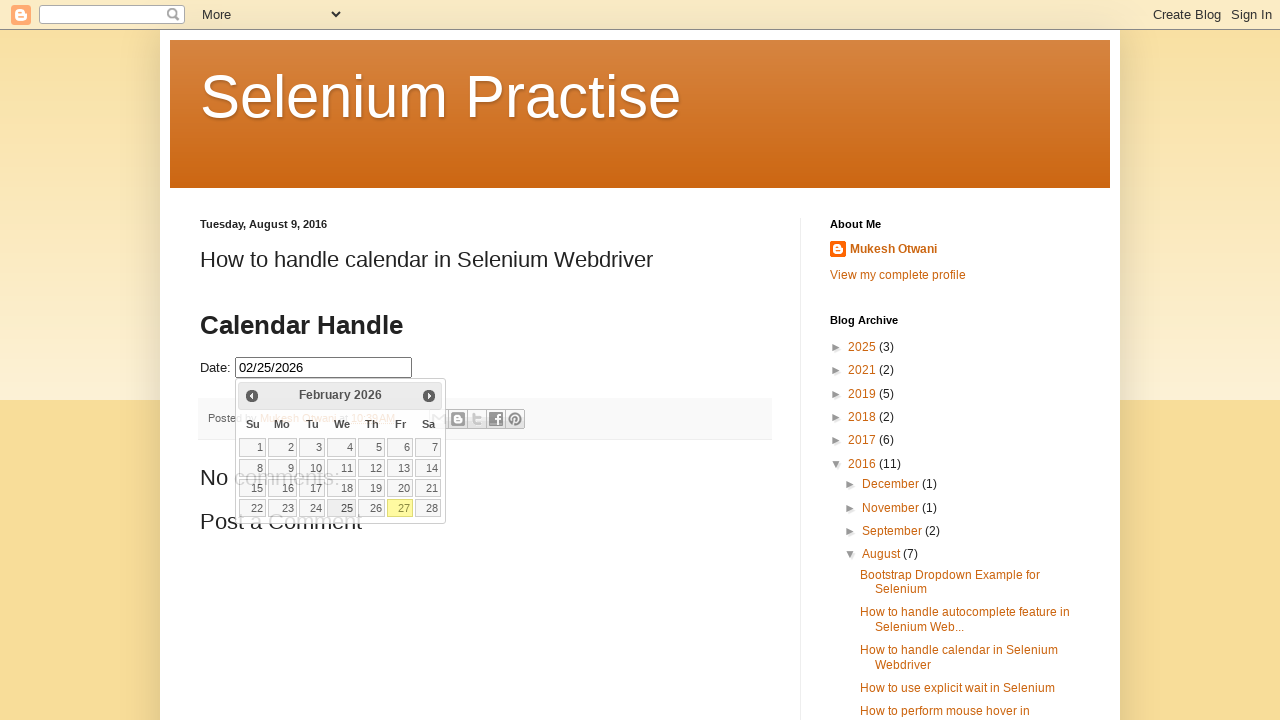

Verified that we are still on the correct page with calendar functionality
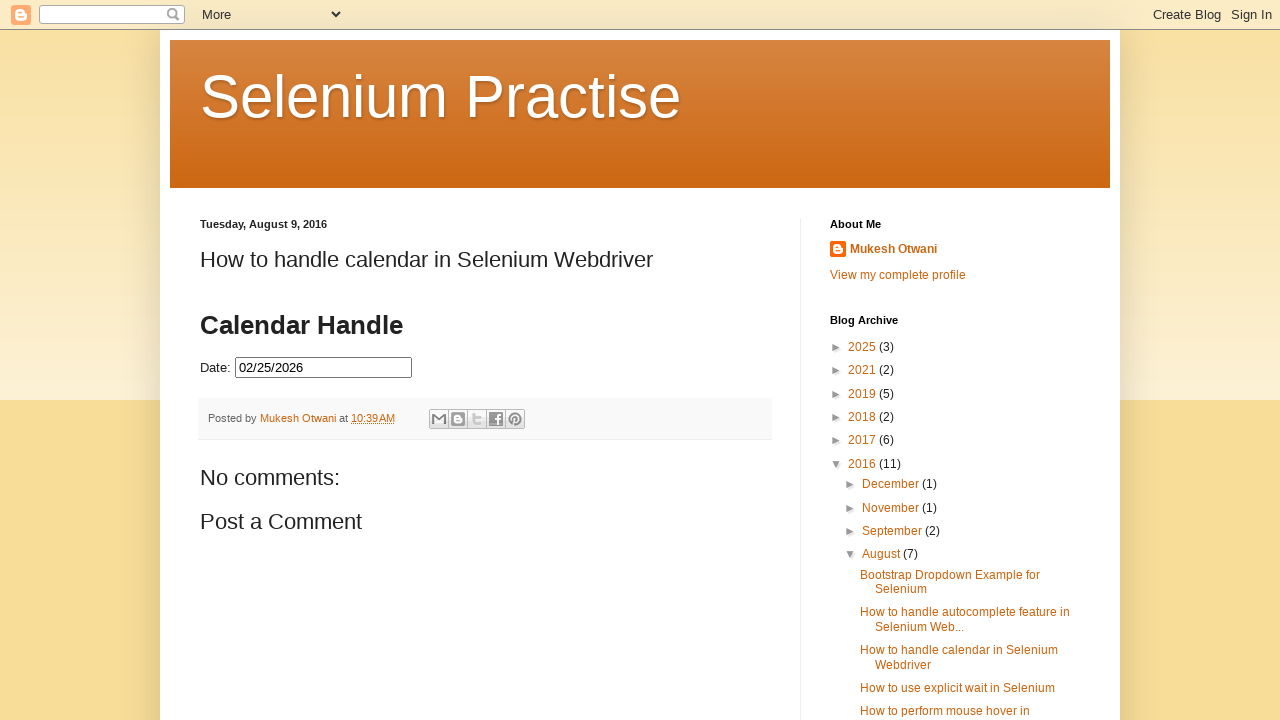

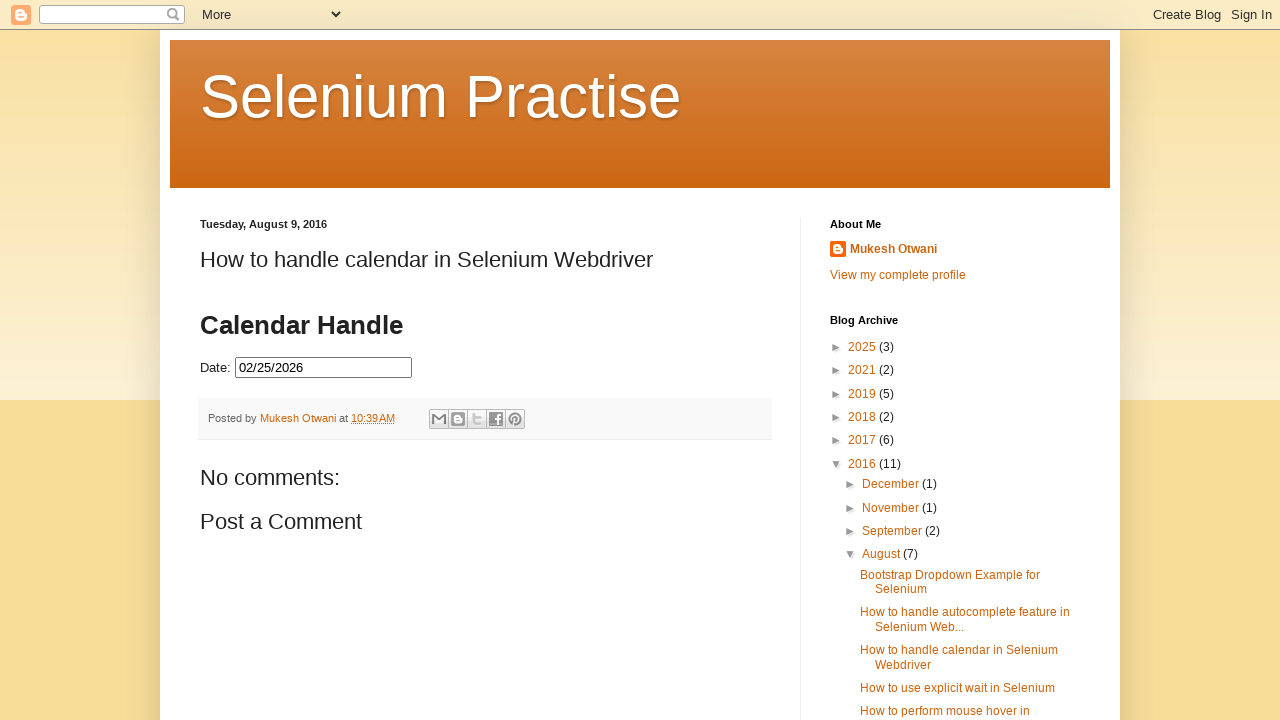